Tests calculator functionality by entering a value in the first input field

Starting URL: http://juliemr.github.io/protractor-demo/

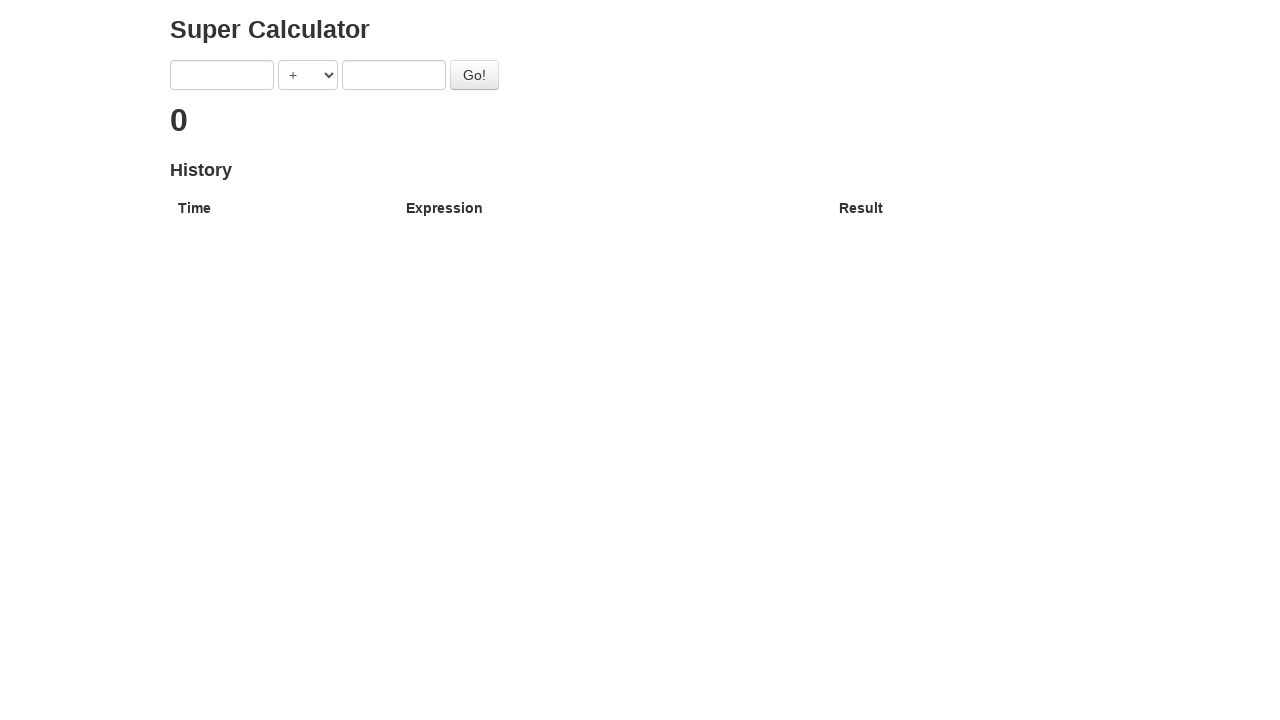

Entered '10' in the first input field of the calculator on input[ng-model='first']
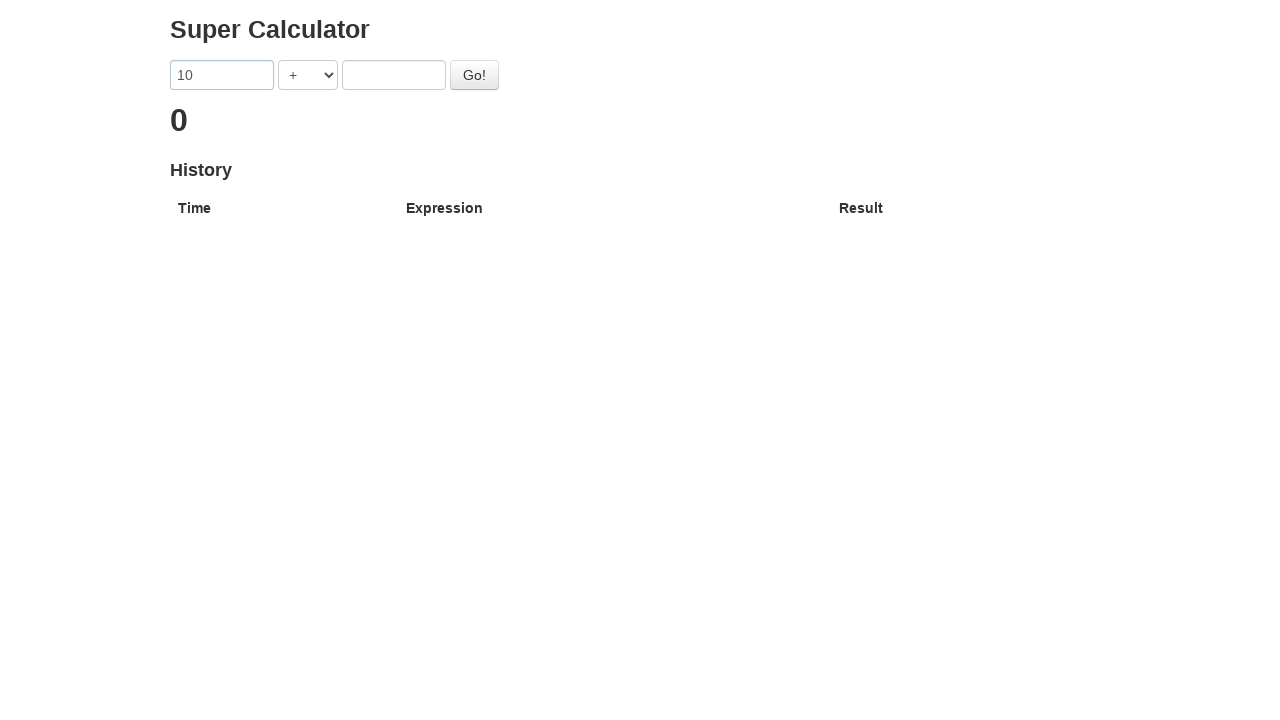

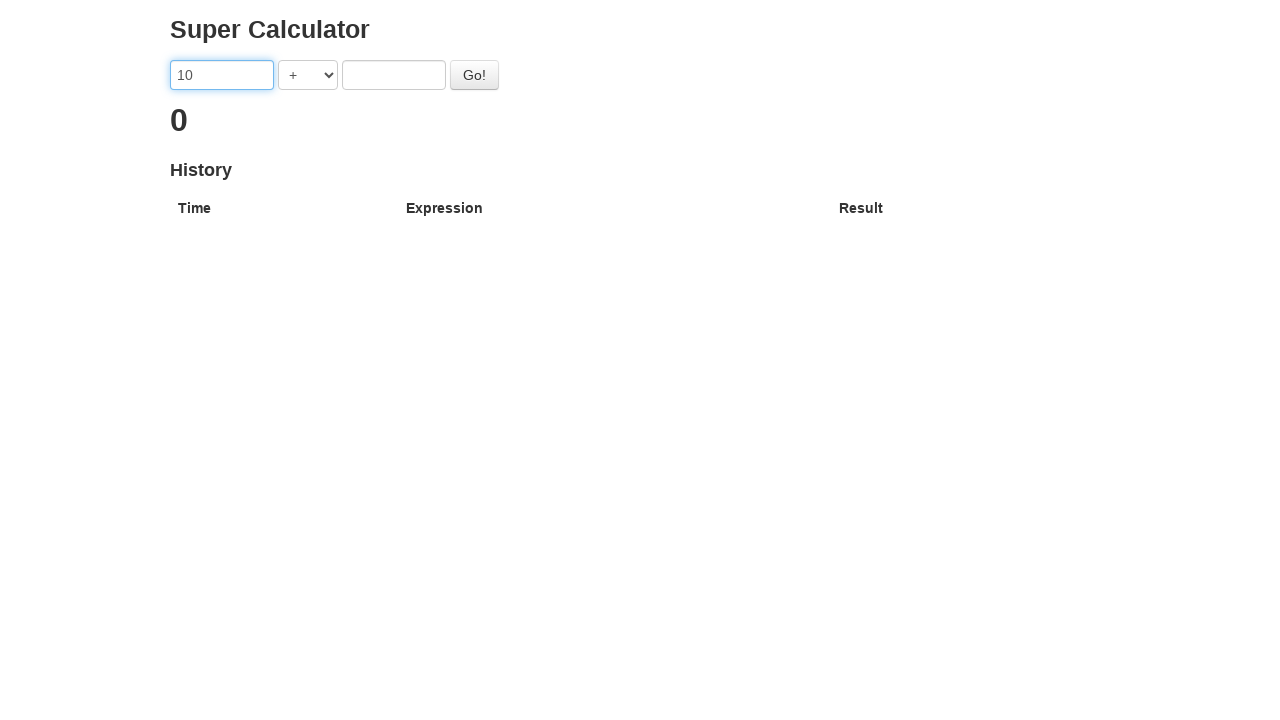